Tests a dual listbox component by selecting items (Brazil and China) and moving them from the left list to the right list, then verifying China appears in the destination list

Starting URL: https://demos.telerik.com/aspnet-ajax/listbox/examples/overview/defaultvb.aspx

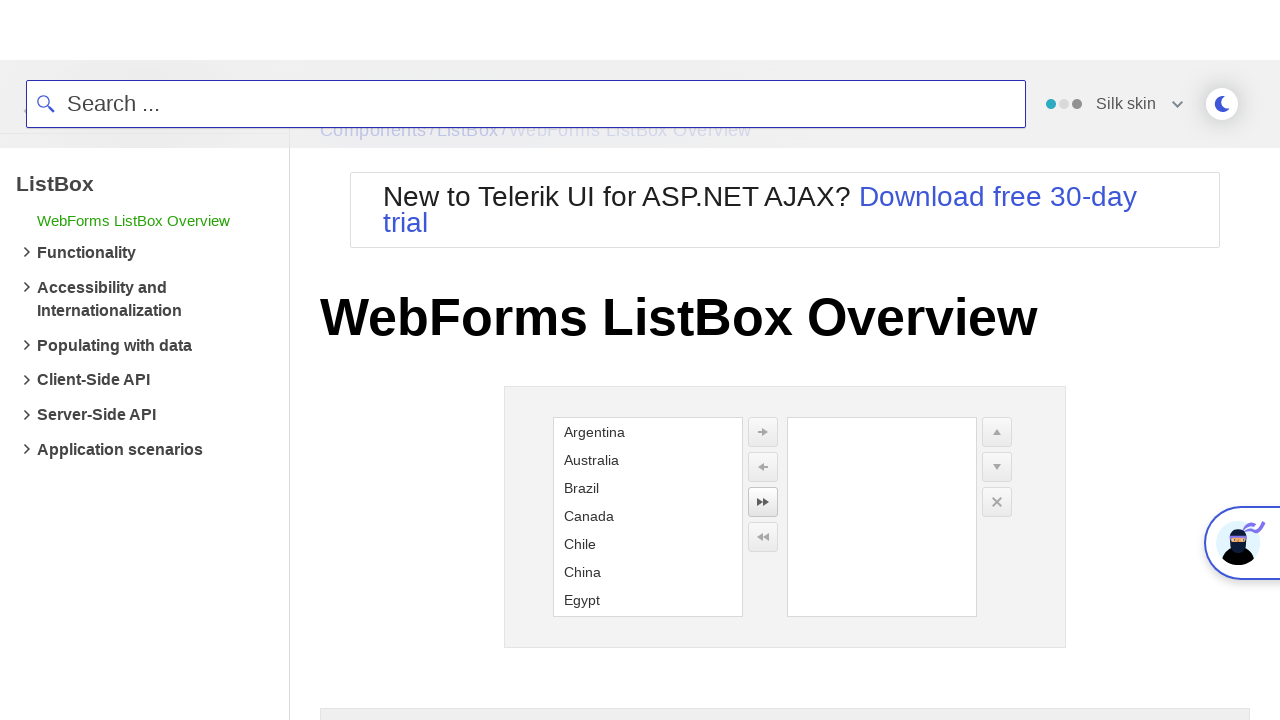

Selected Brazil from the source list at (648, 488) on xpath=//div/ul/li[text()='Brazil']
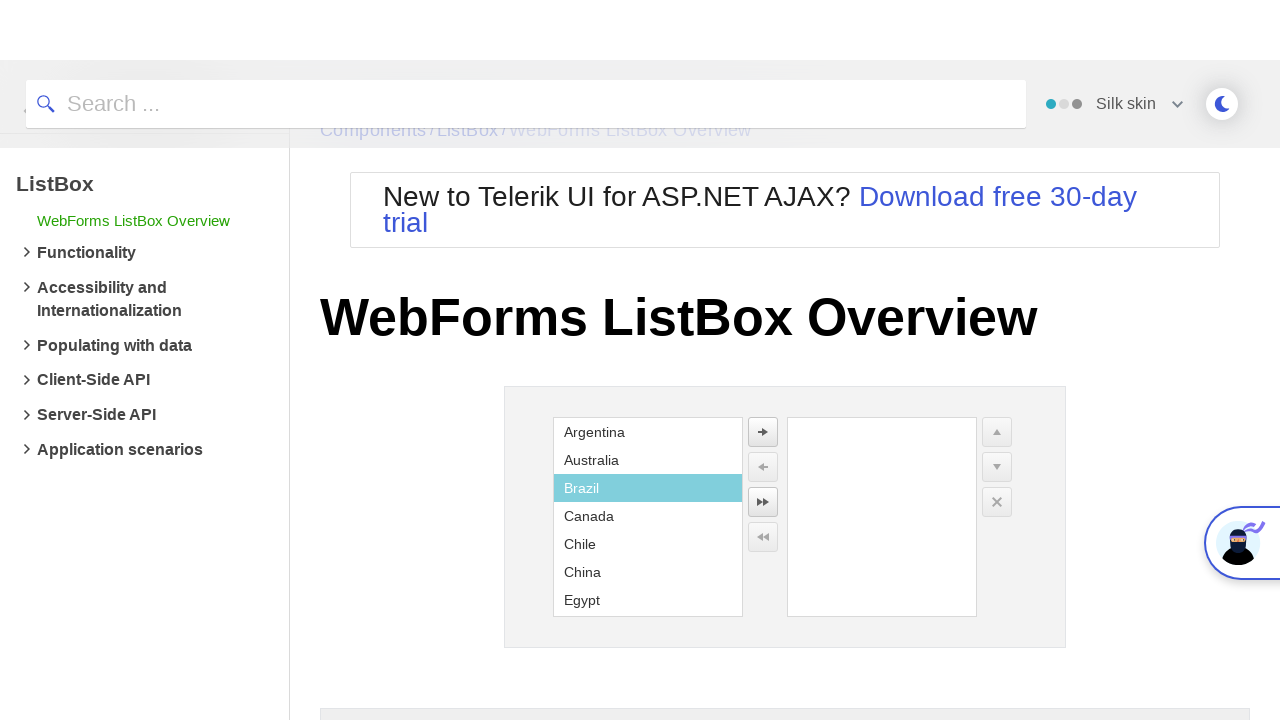

Clicked 'To Right' button to move Brazil to destination list at (763, 432) on xpath=//div/ul/li/button[@title='To Right']/span[1]
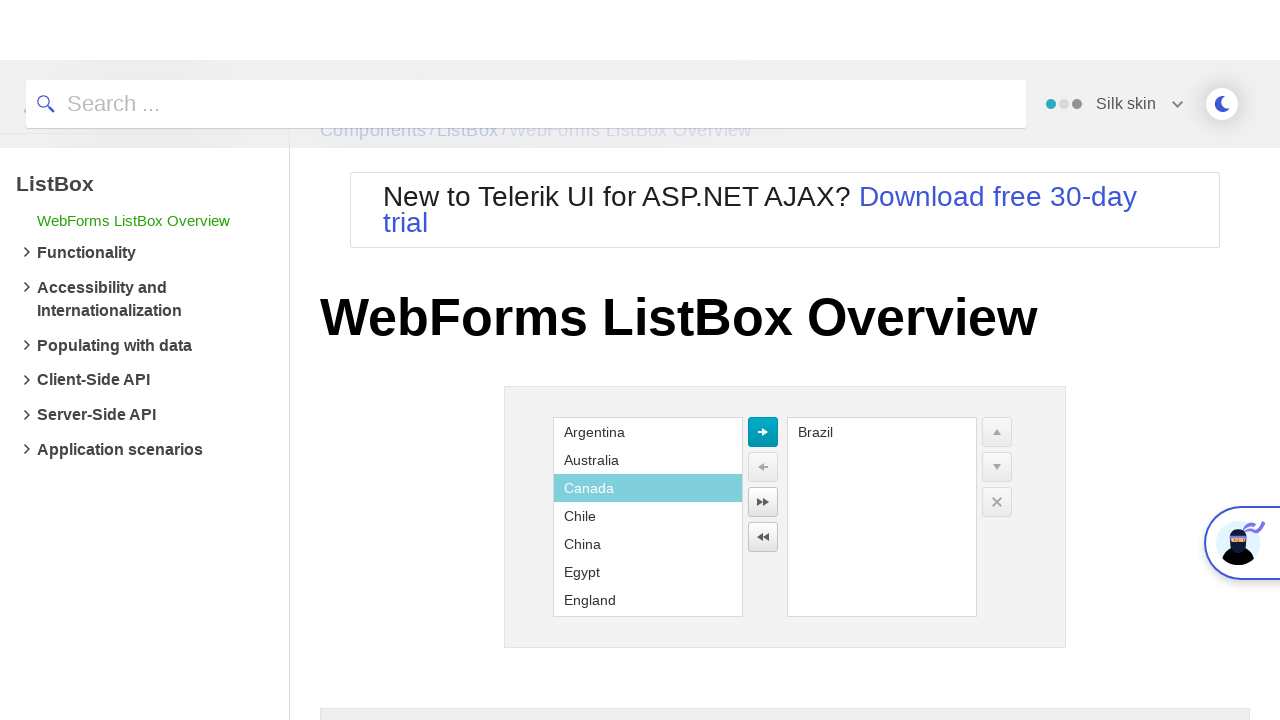

Selected China from the source list at (648, 544) on xpath=//div/ul/li[text()='China']
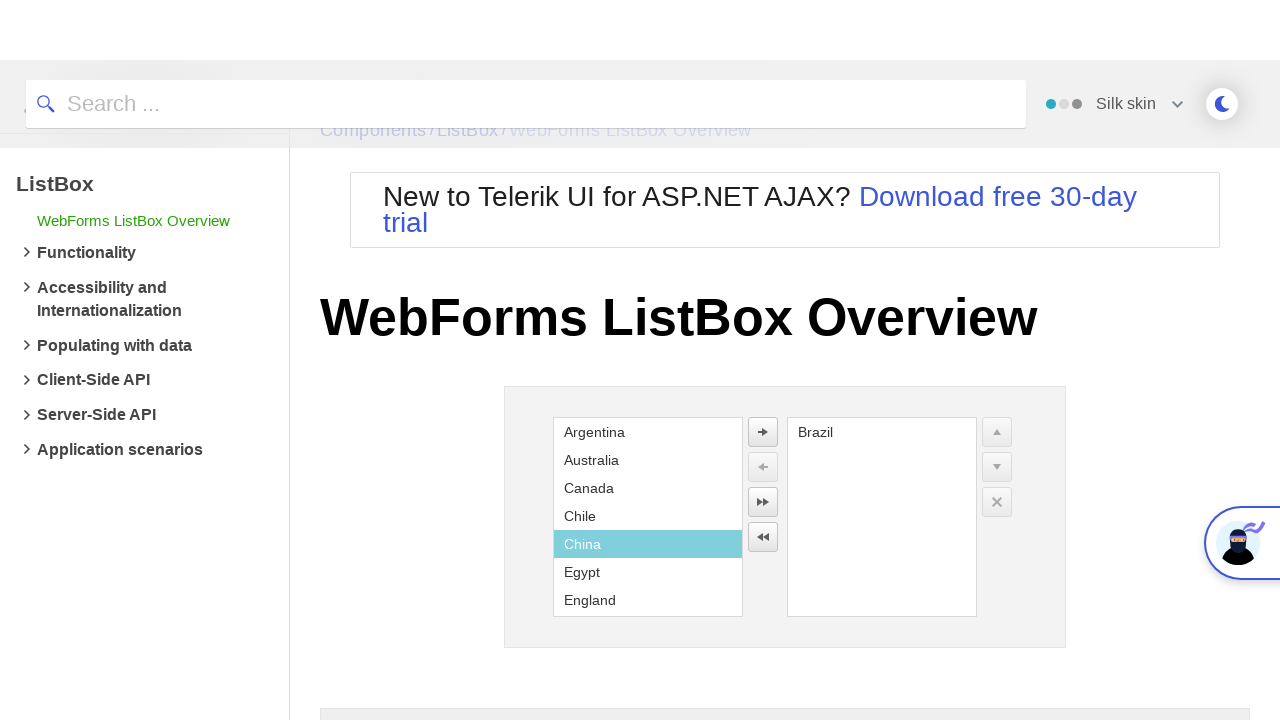

Clicked 'To Right' button to move China to destination list at (763, 432) on xpath=//div/ul/li/button[@title='To Right']/span[1]
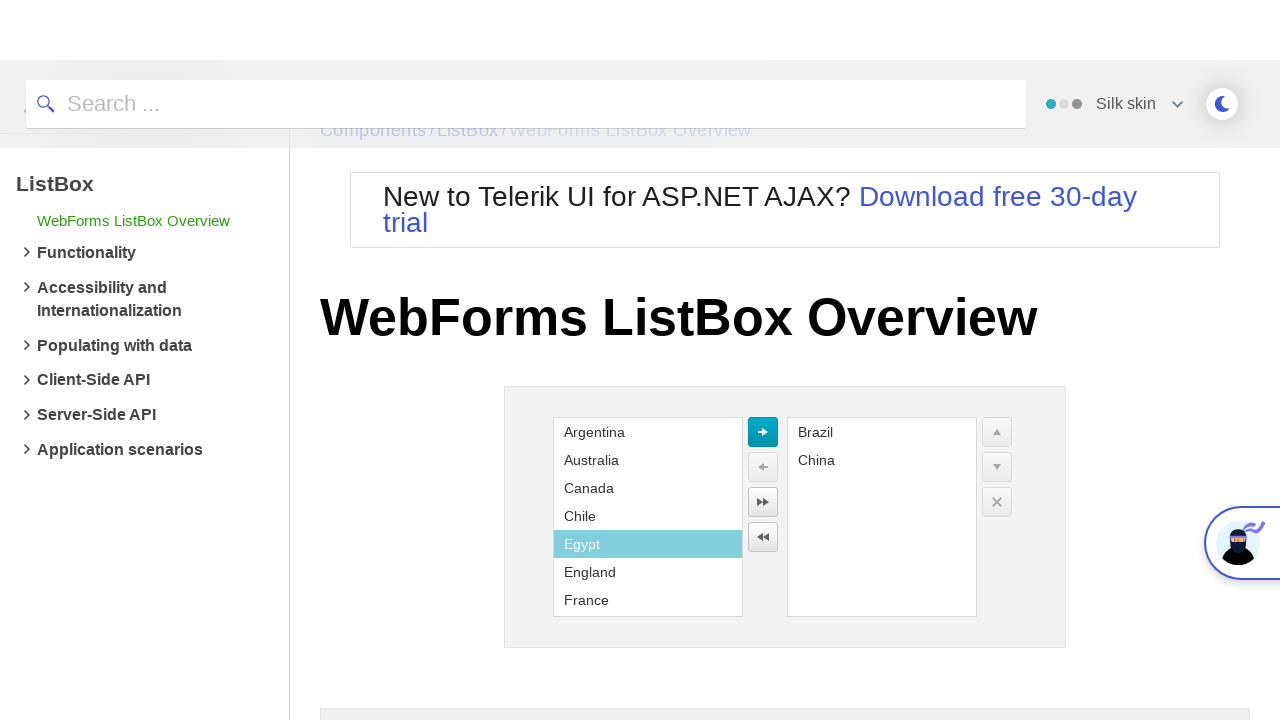

Verified China appears in the destination list
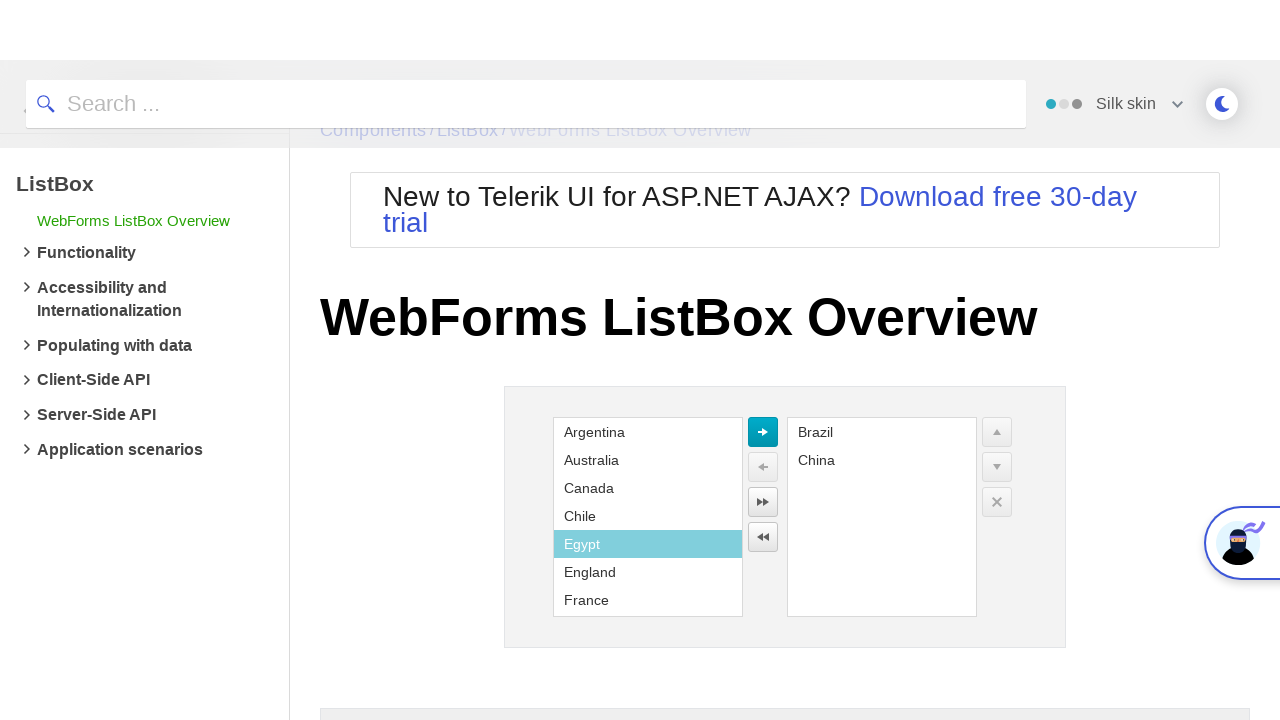

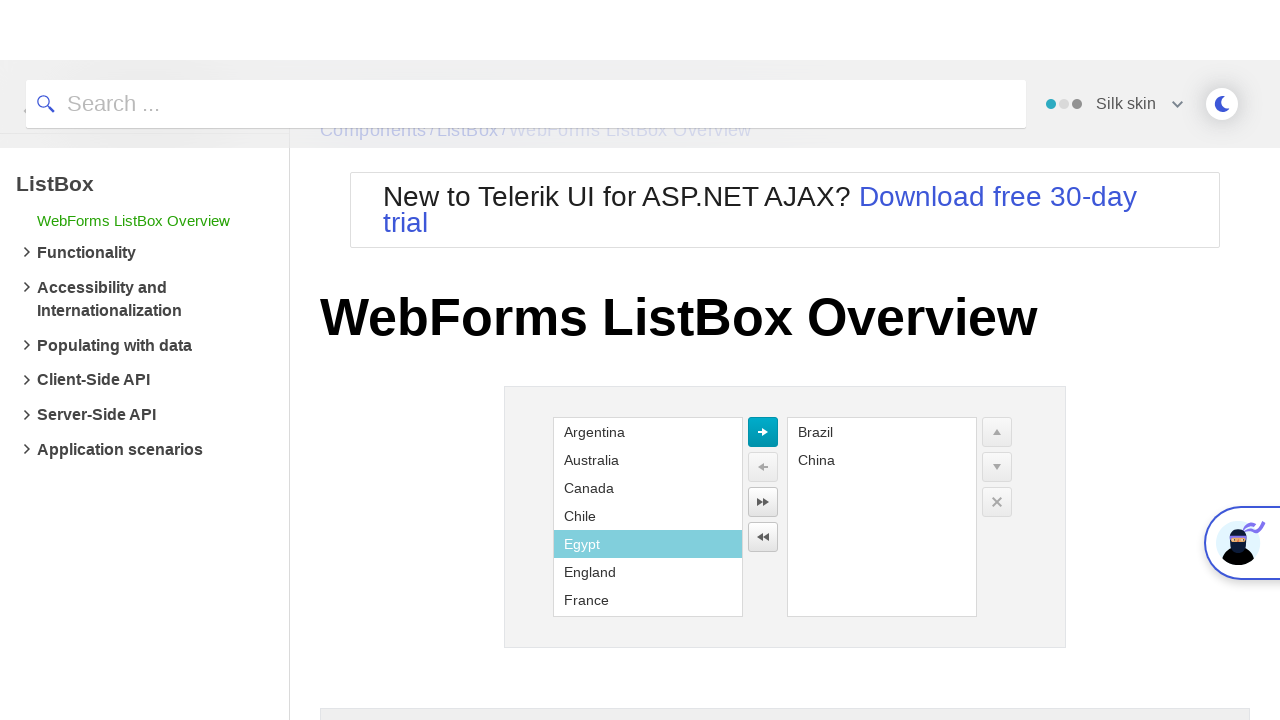